Tests date picker functionality by entering a date value and submitting it with Enter key

Starting URL: https://formy-project.herokuapp.com/datepicker

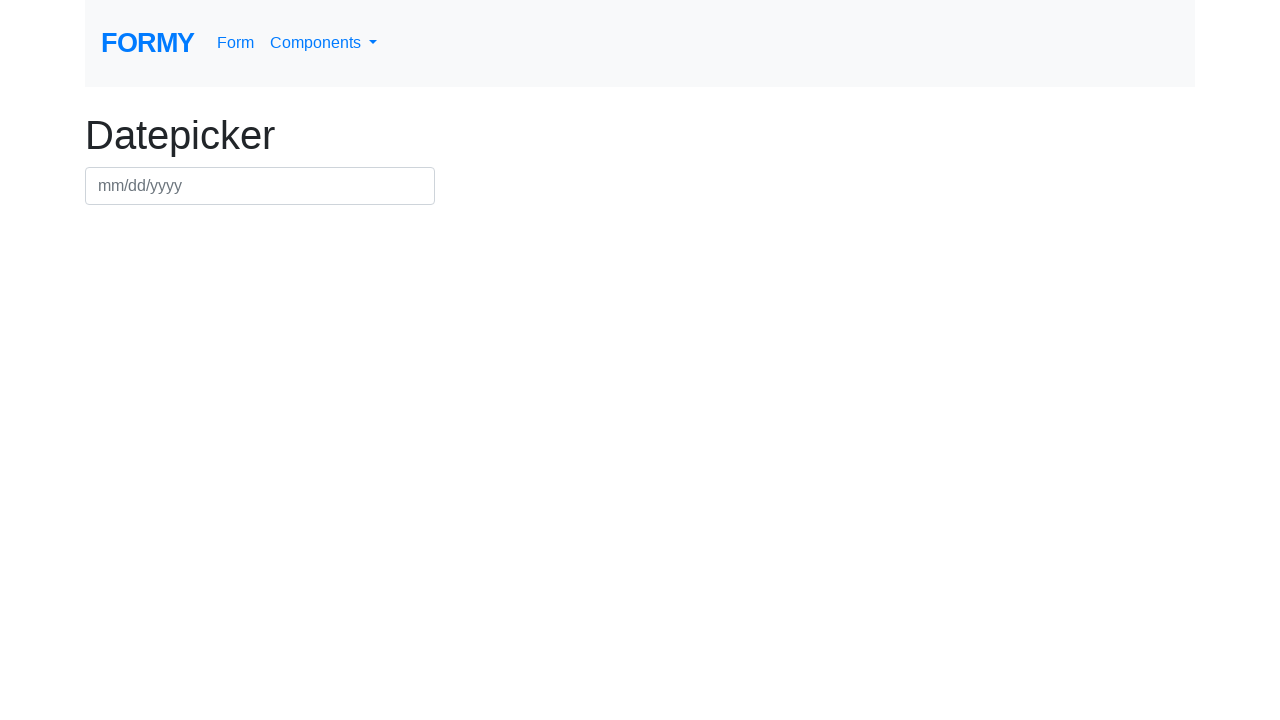

Filled date picker field with '03/03/2022' on #datepicker
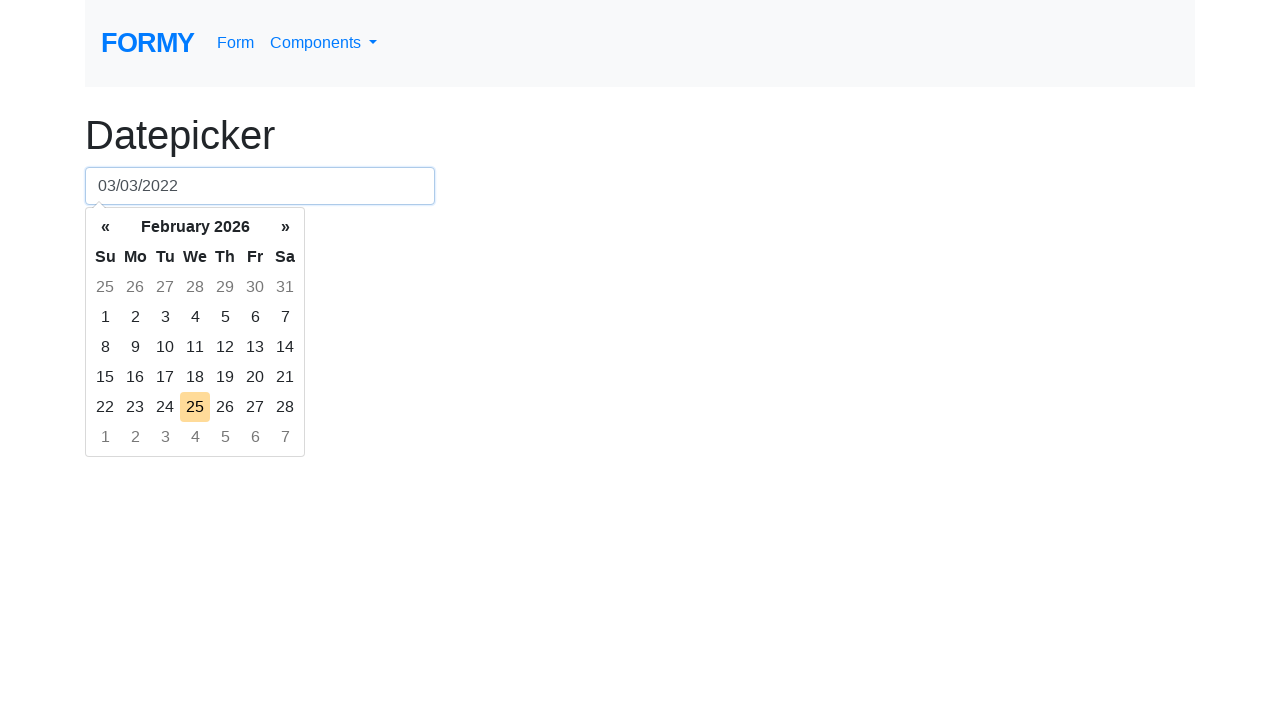

Pressed Enter key to submit the date on #datepicker
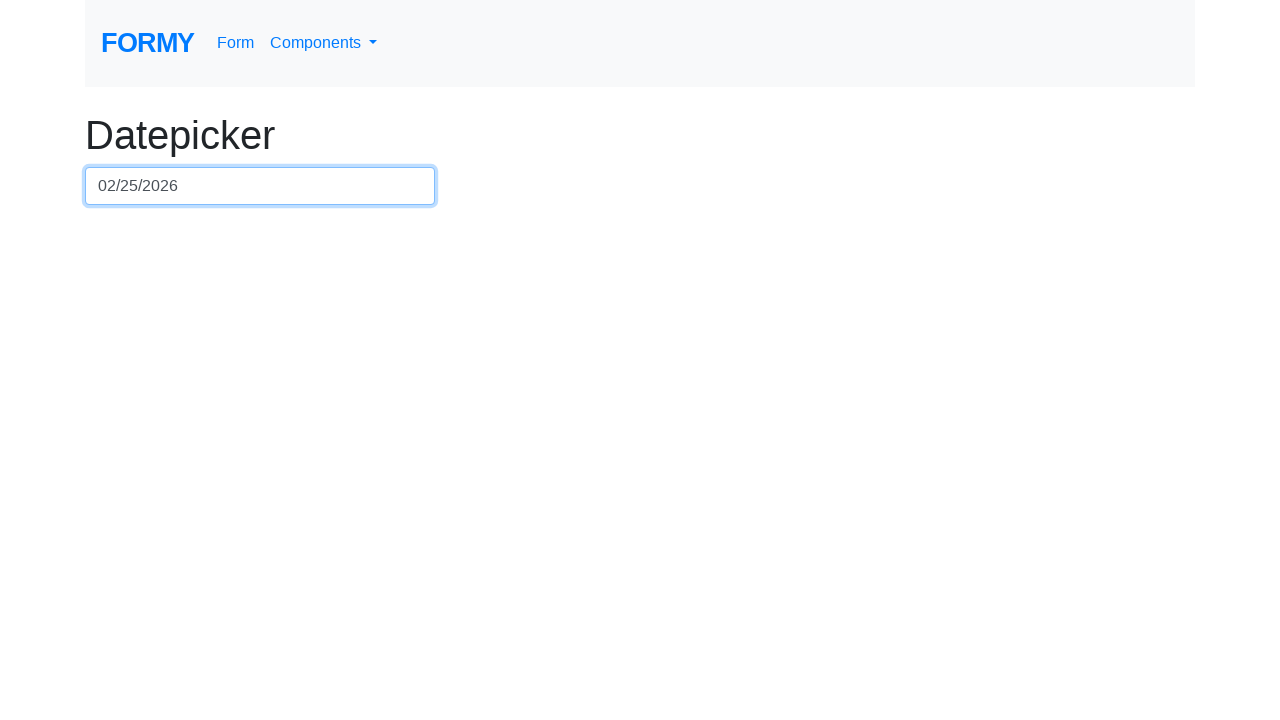

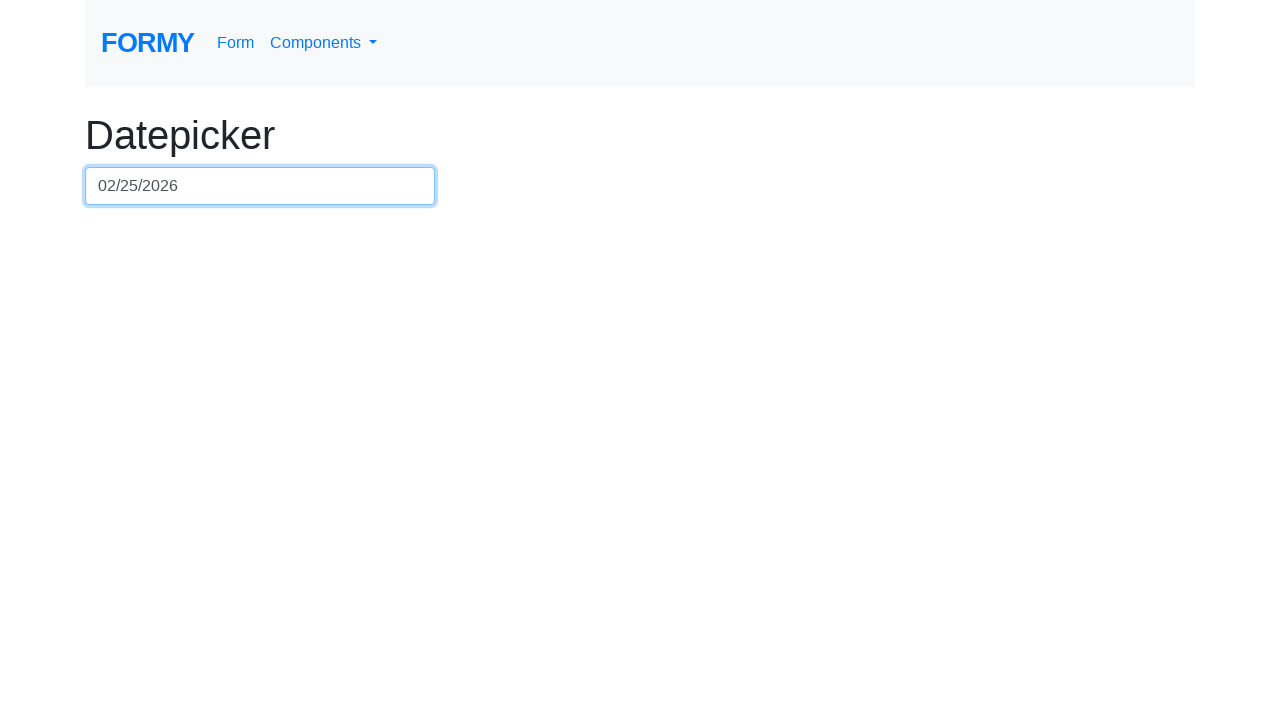